Tests unmarking todo items as complete by unchecking their checkboxes

Starting URL: https://demo.playwright.dev/todomvc

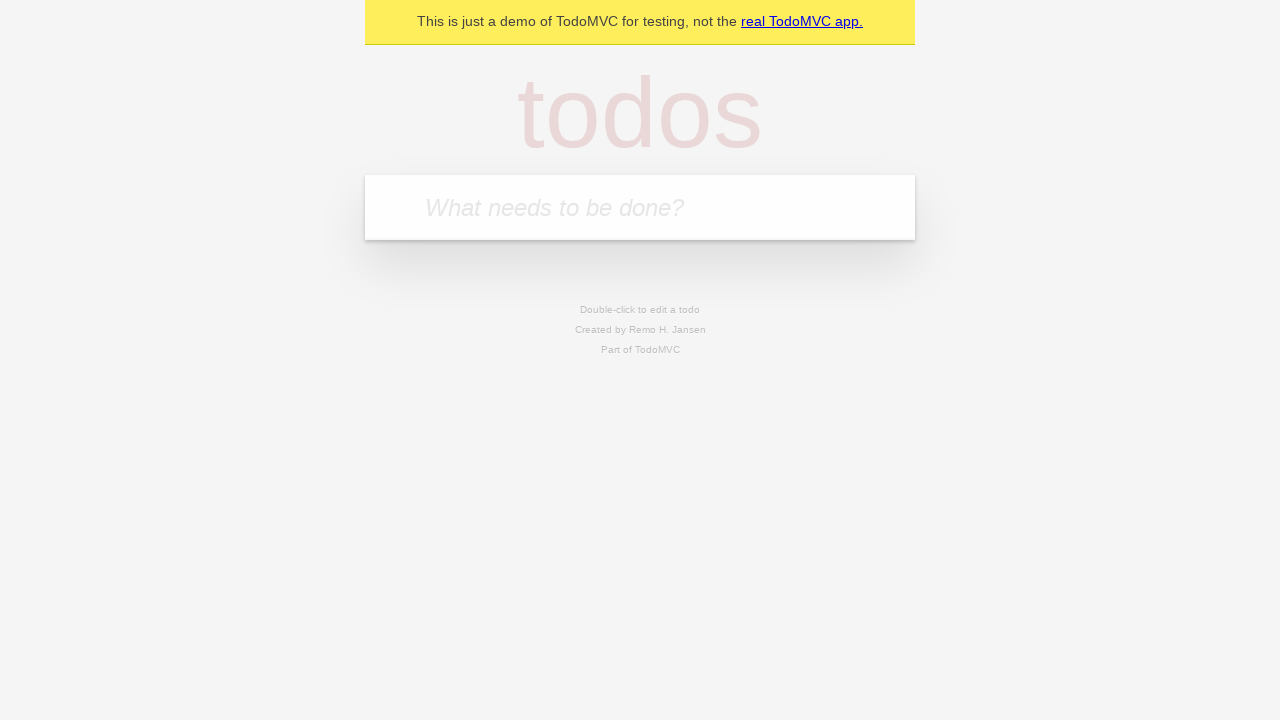

Filled todo input with 'buy some cheese' on internal:attr=[placeholder="What needs to be done?"i]
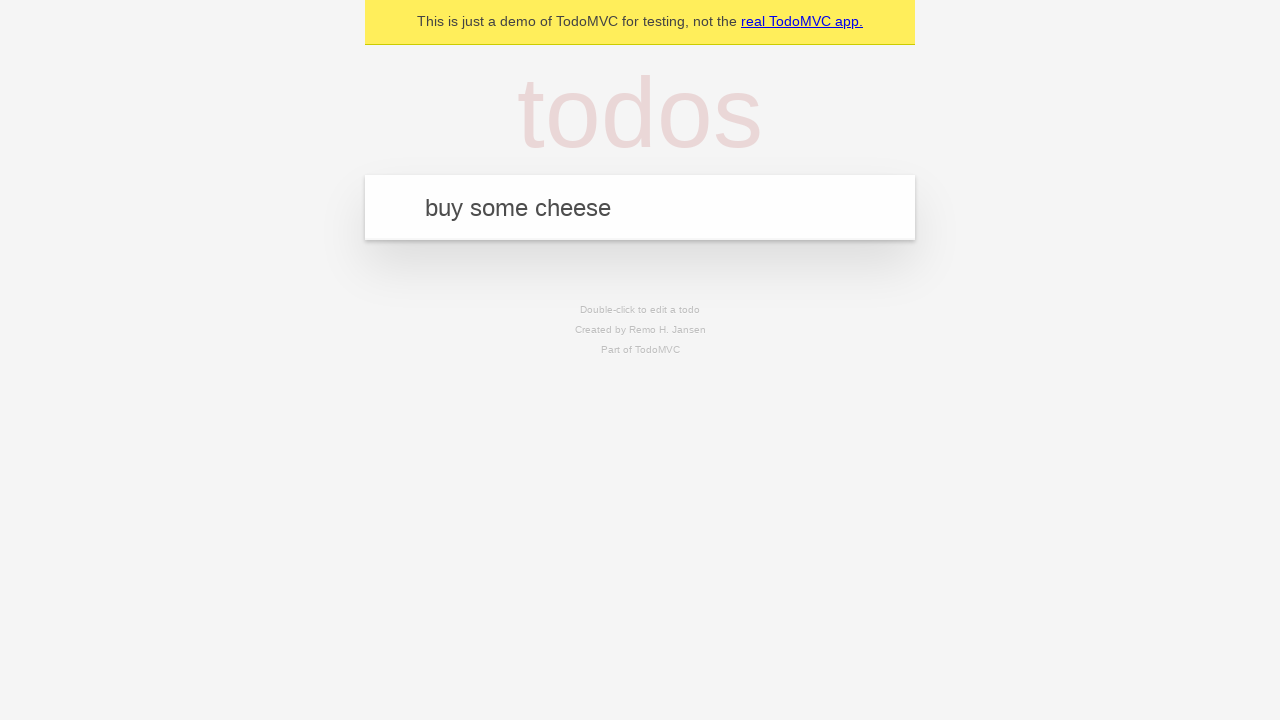

Pressed Enter to create todo 'buy some cheese' on internal:attr=[placeholder="What needs to be done?"i]
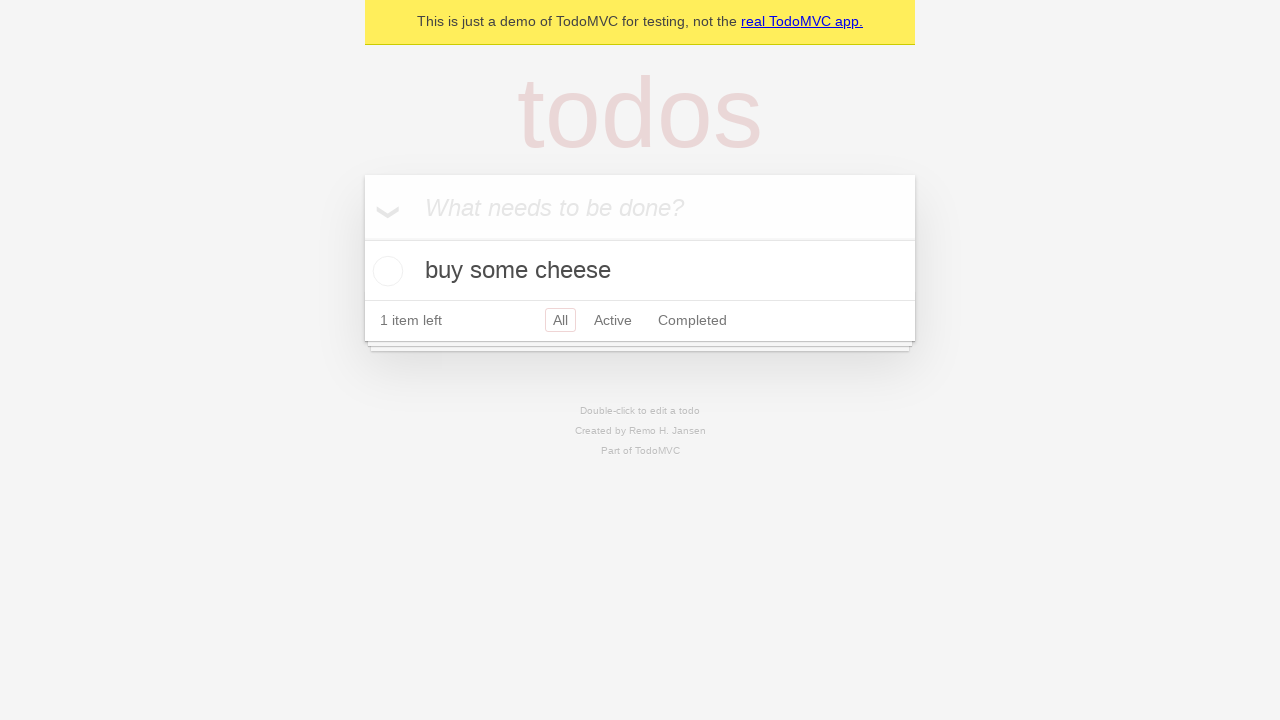

Filled todo input with 'feed the cat' on internal:attr=[placeholder="What needs to be done?"i]
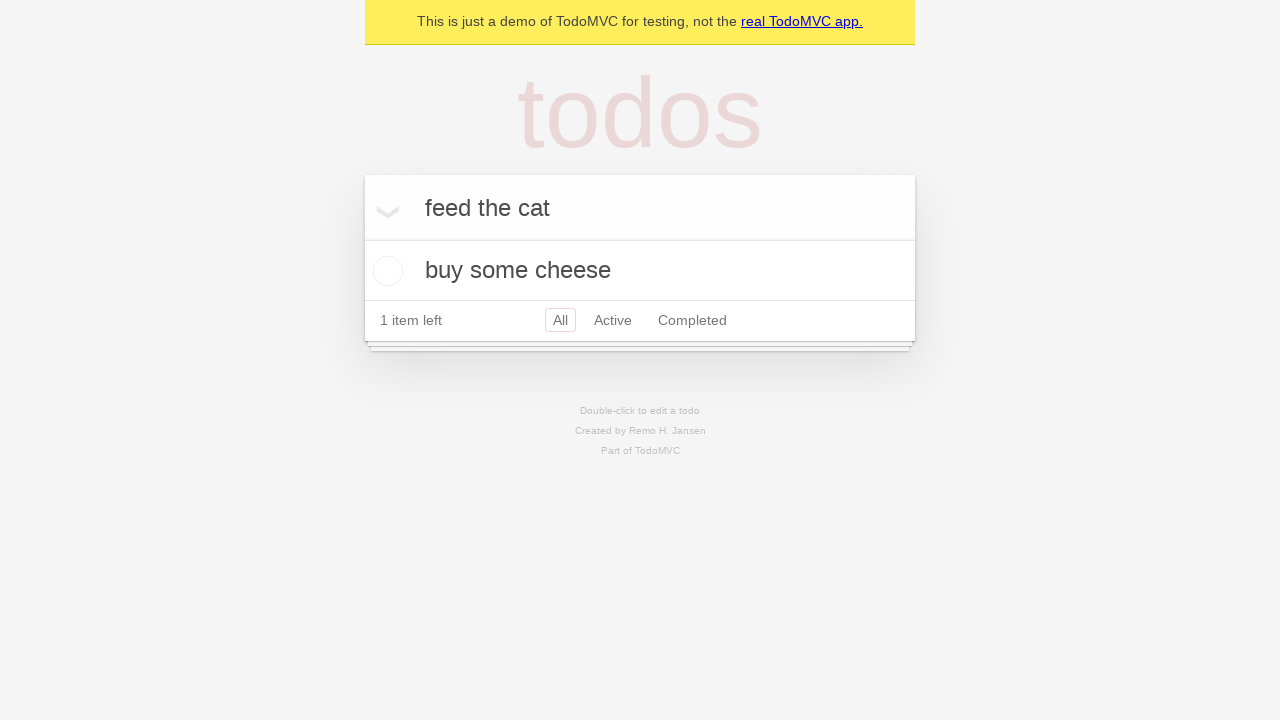

Pressed Enter to create todo 'feed the cat' on internal:attr=[placeholder="What needs to be done?"i]
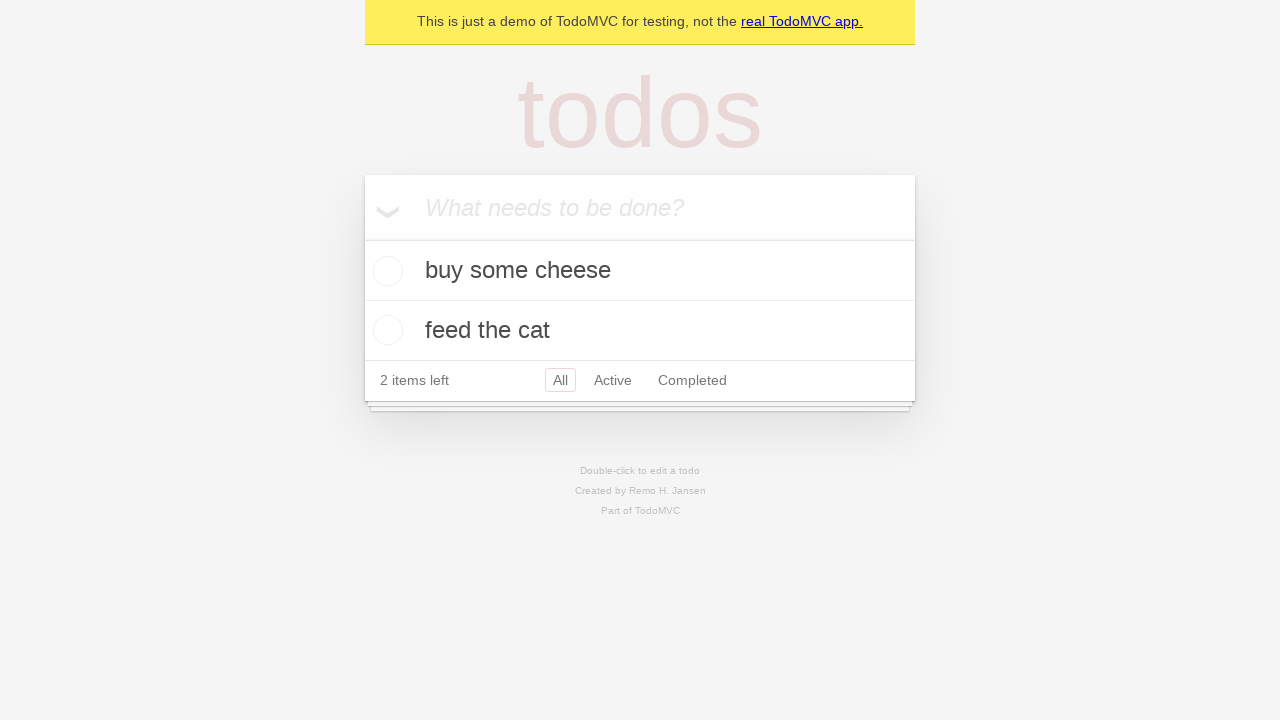

Waited for both todo items to be created
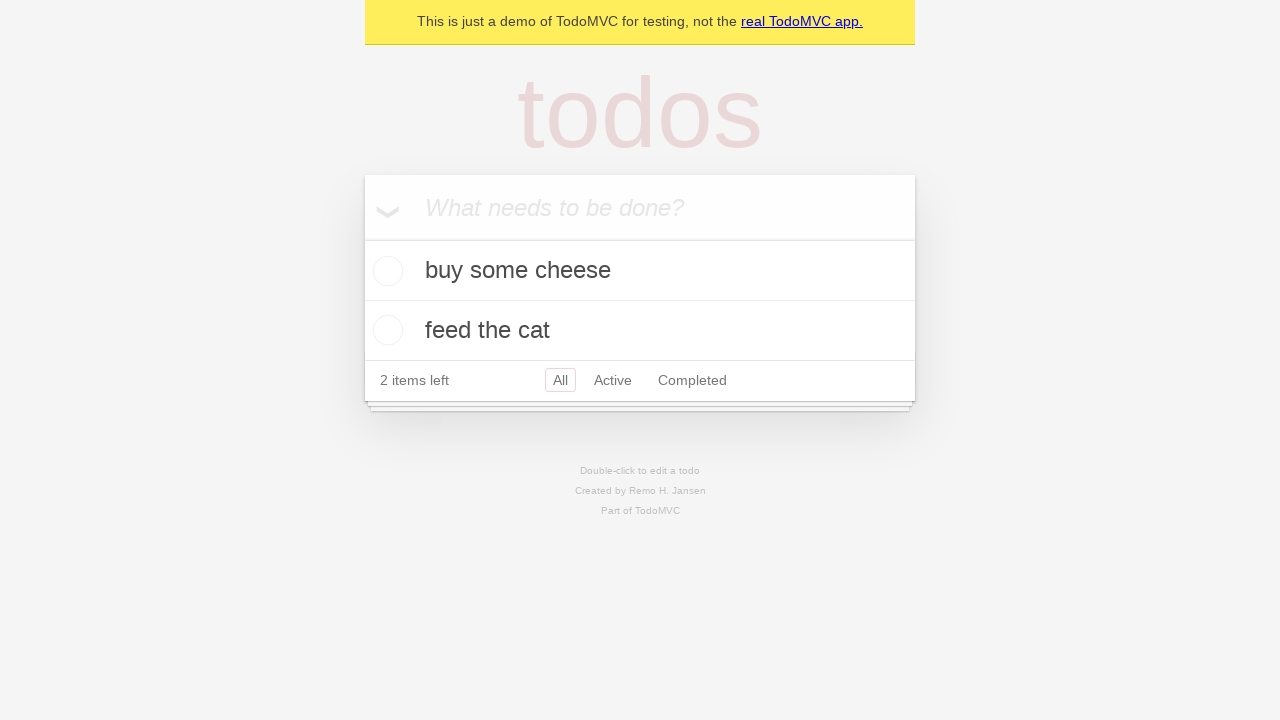

Located first todo item
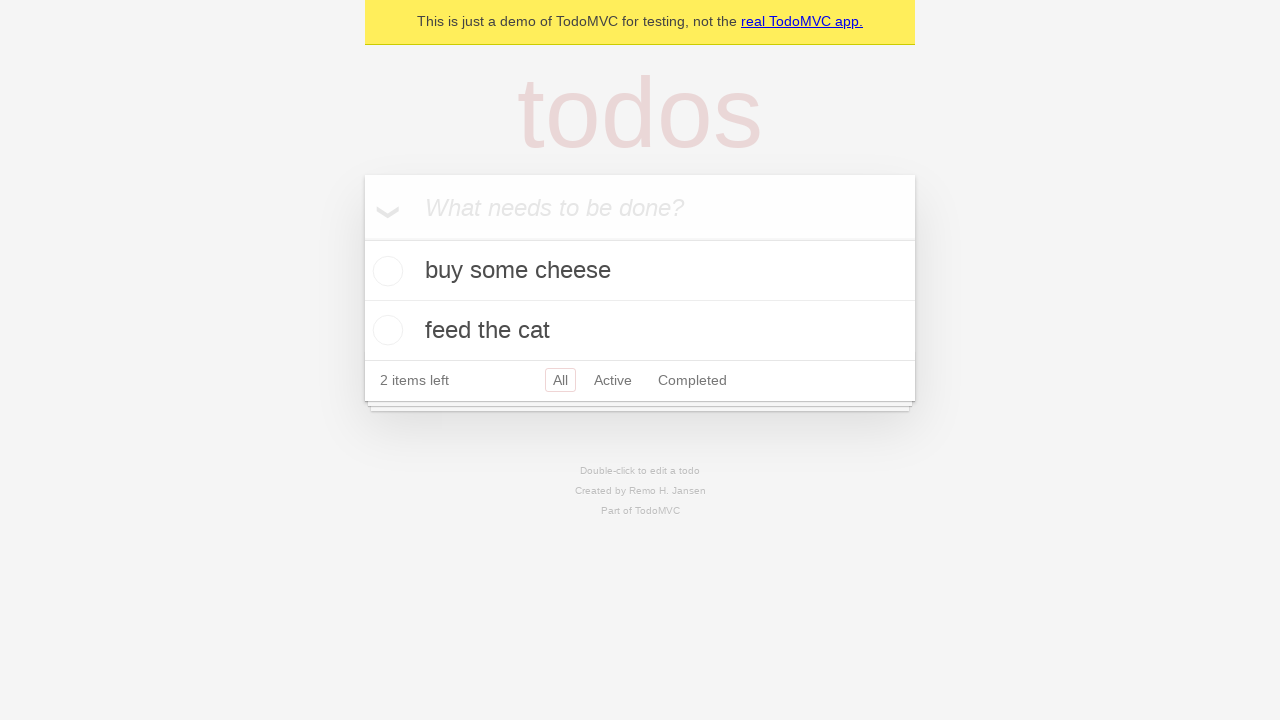

Located checkbox for first todo item
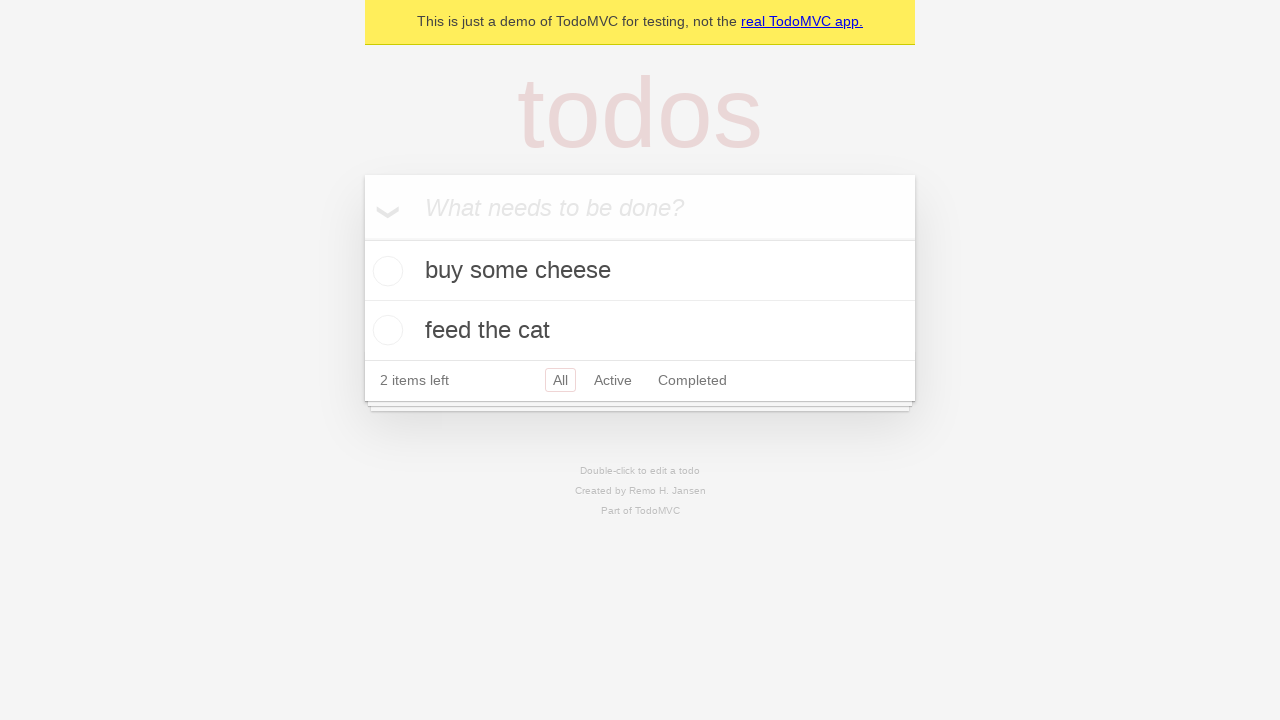

Checked the first todo item as complete at (385, 271) on internal:testid=[data-testid="todo-item"s] >> nth=0 >> internal:role=checkbox
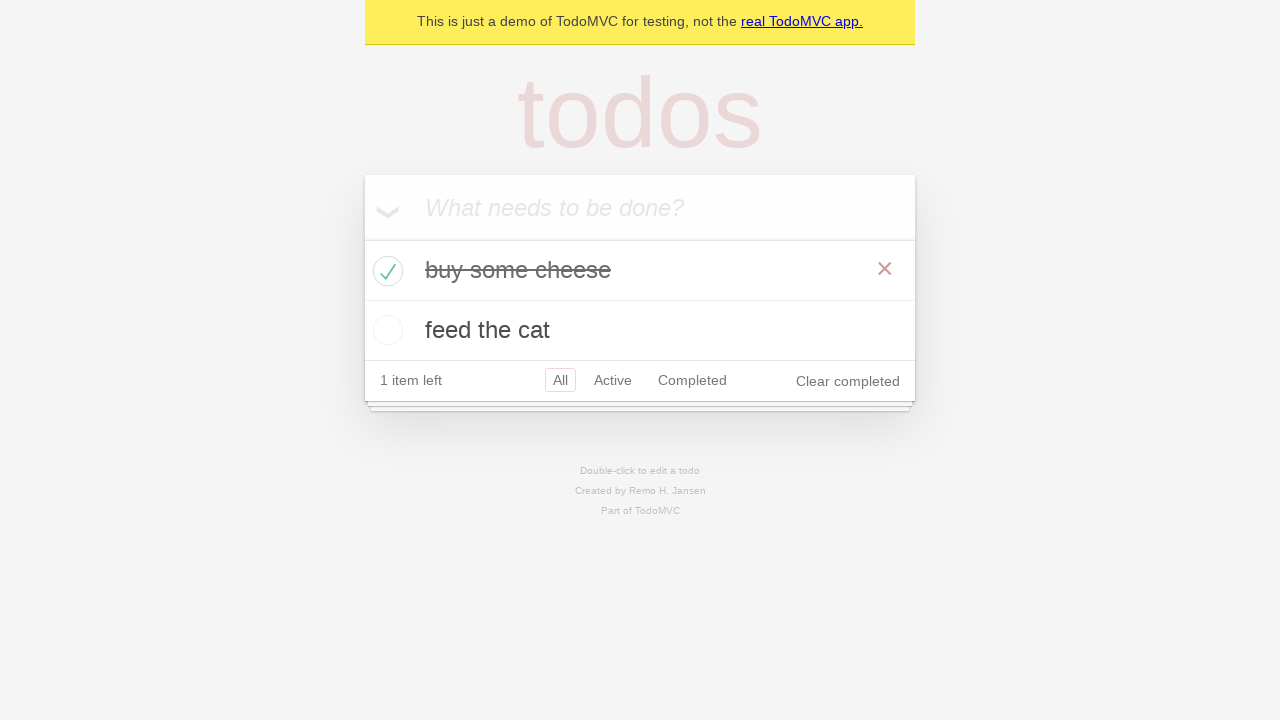

Unchecked the first todo item to mark as incomplete at (385, 271) on internal:testid=[data-testid="todo-item"s] >> nth=0 >> internal:role=checkbox
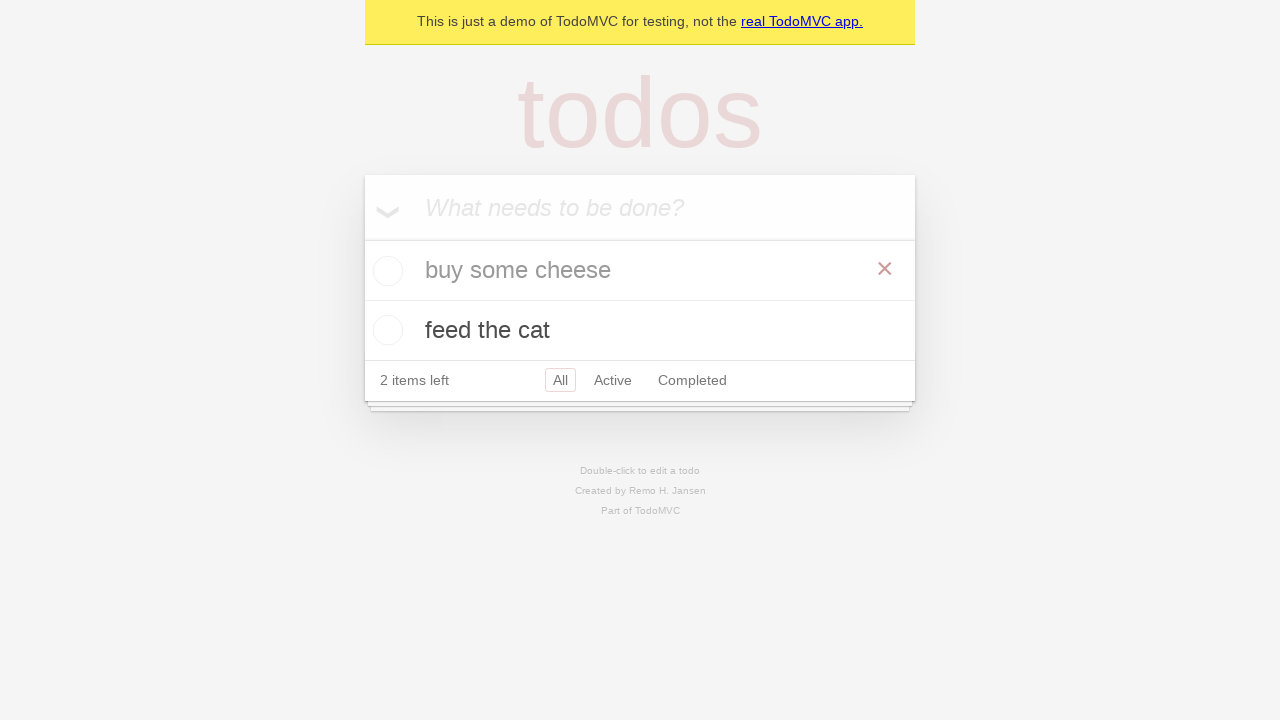

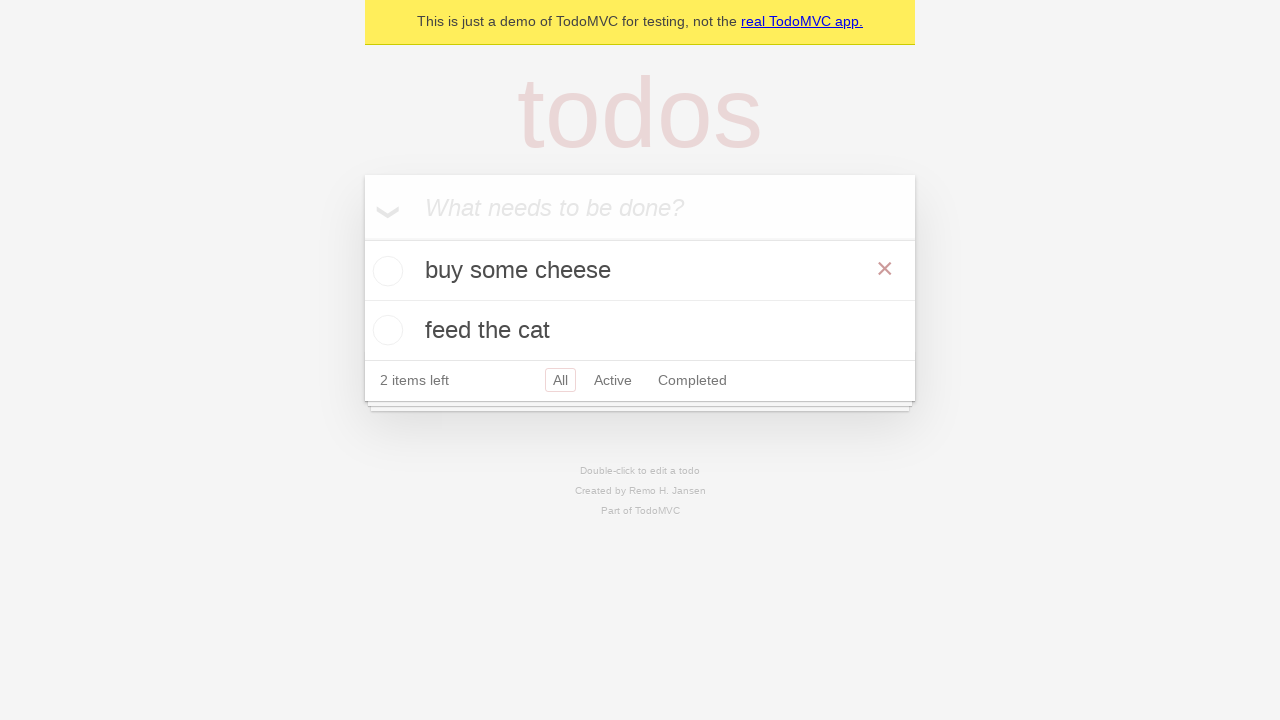